Tests the wallpaper search functionality on wallpapers.com by entering a search term, submitting the search, and clicking on wallpaper results to view them.

Starting URL: https://wallpapers.com

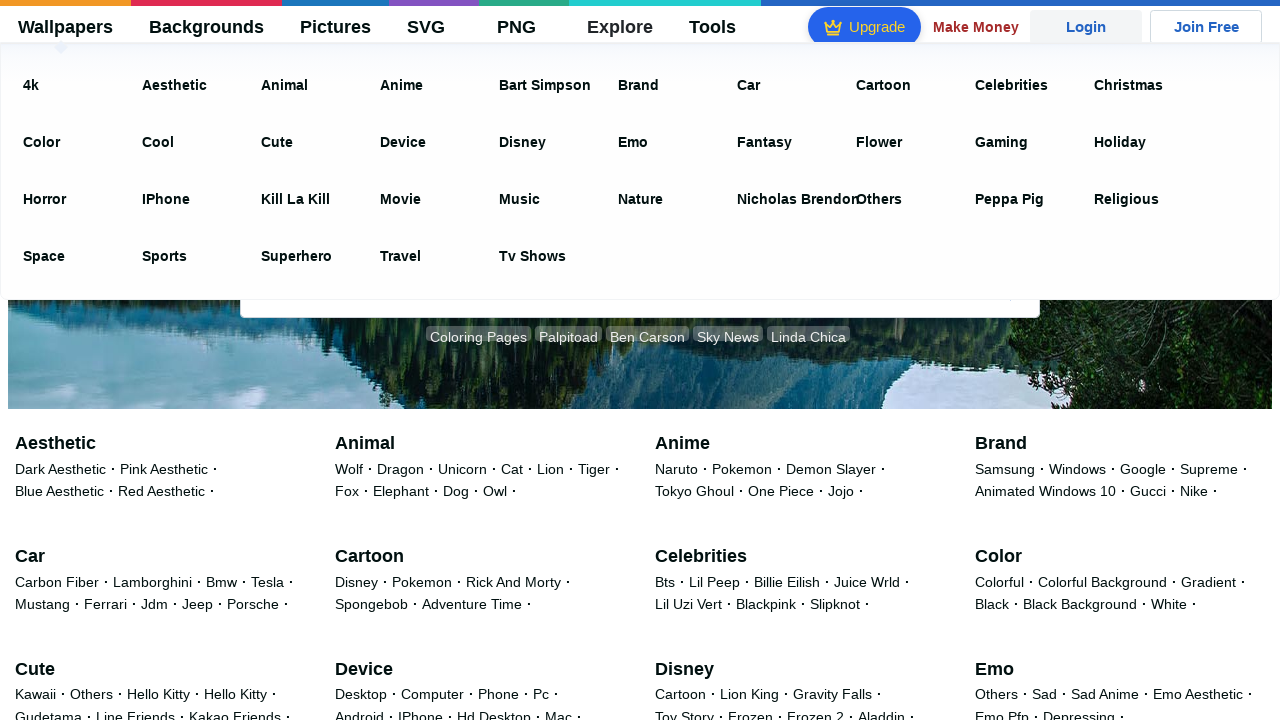

Filled search field with 'nature landscapes' on #big-search
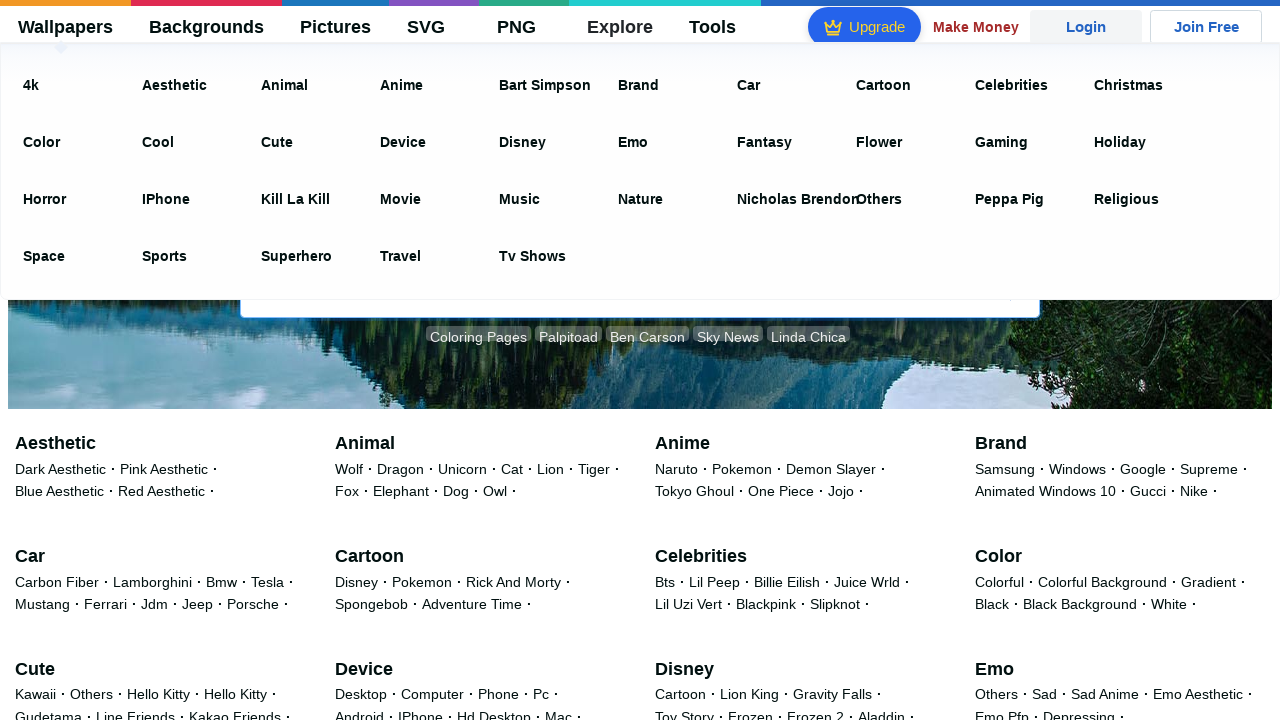

Pressed Enter to submit search on #big-search
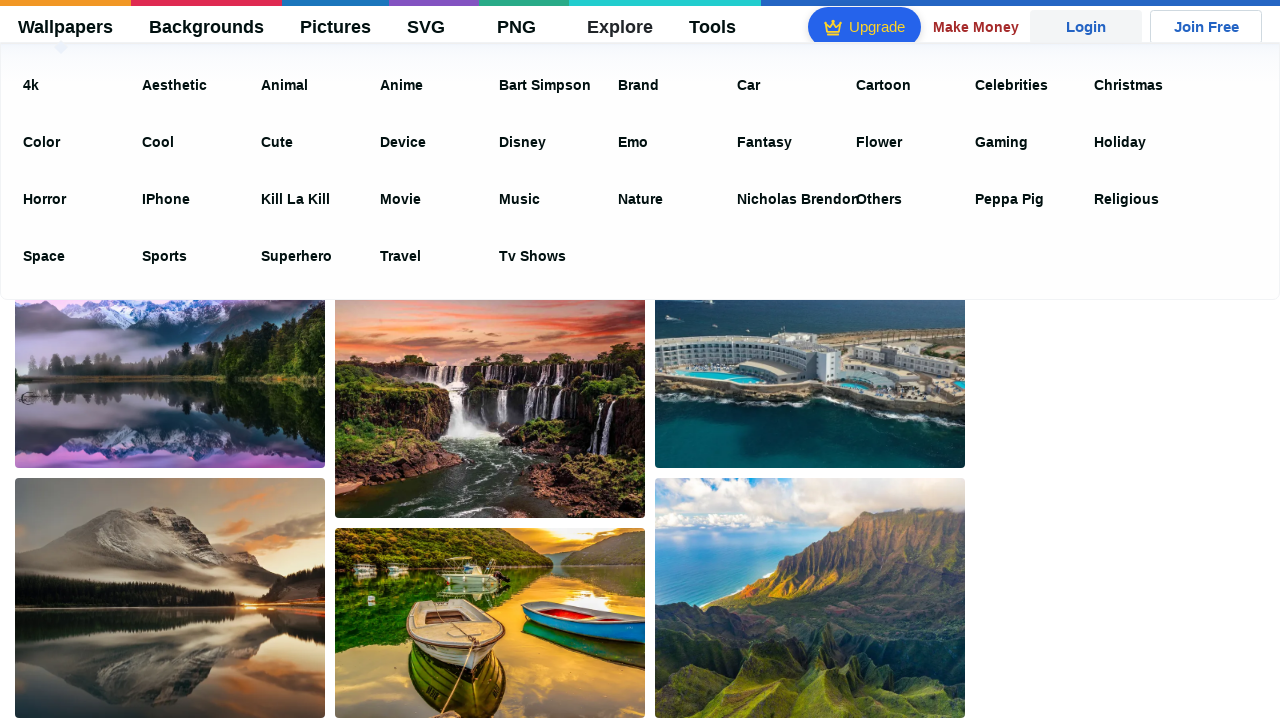

Search results loaded
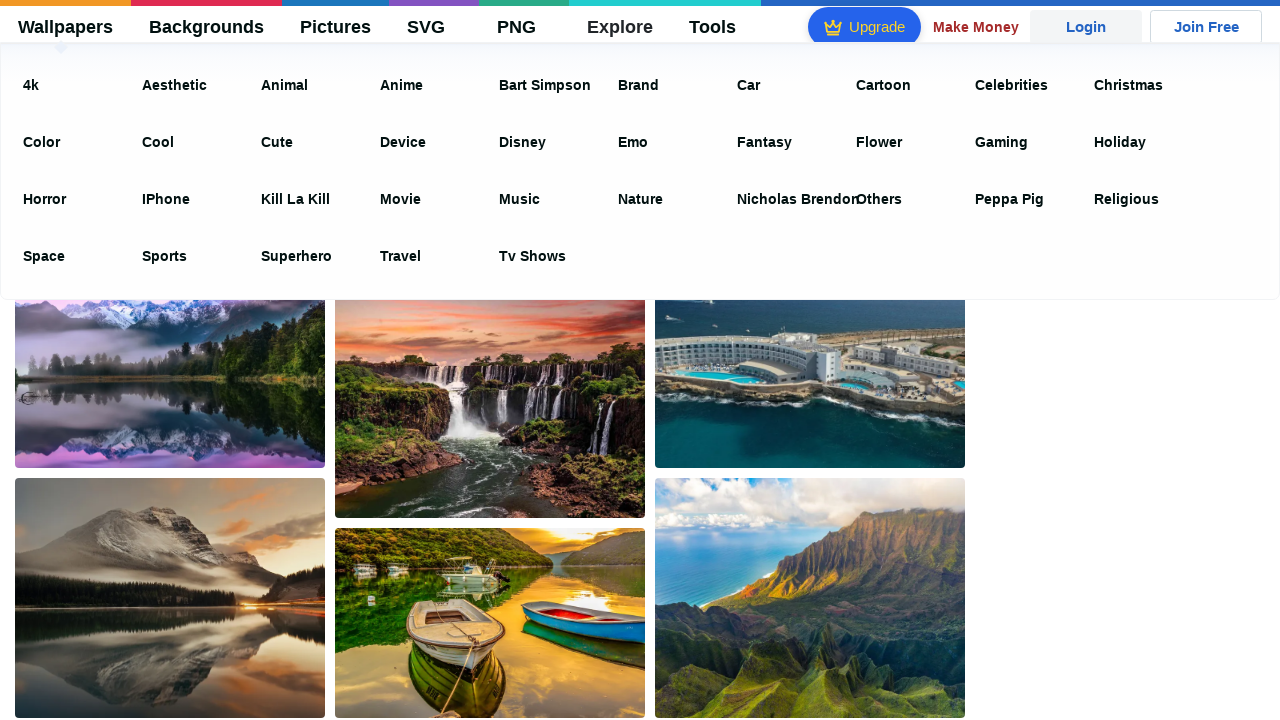

Wallpaper 1 selector is ready
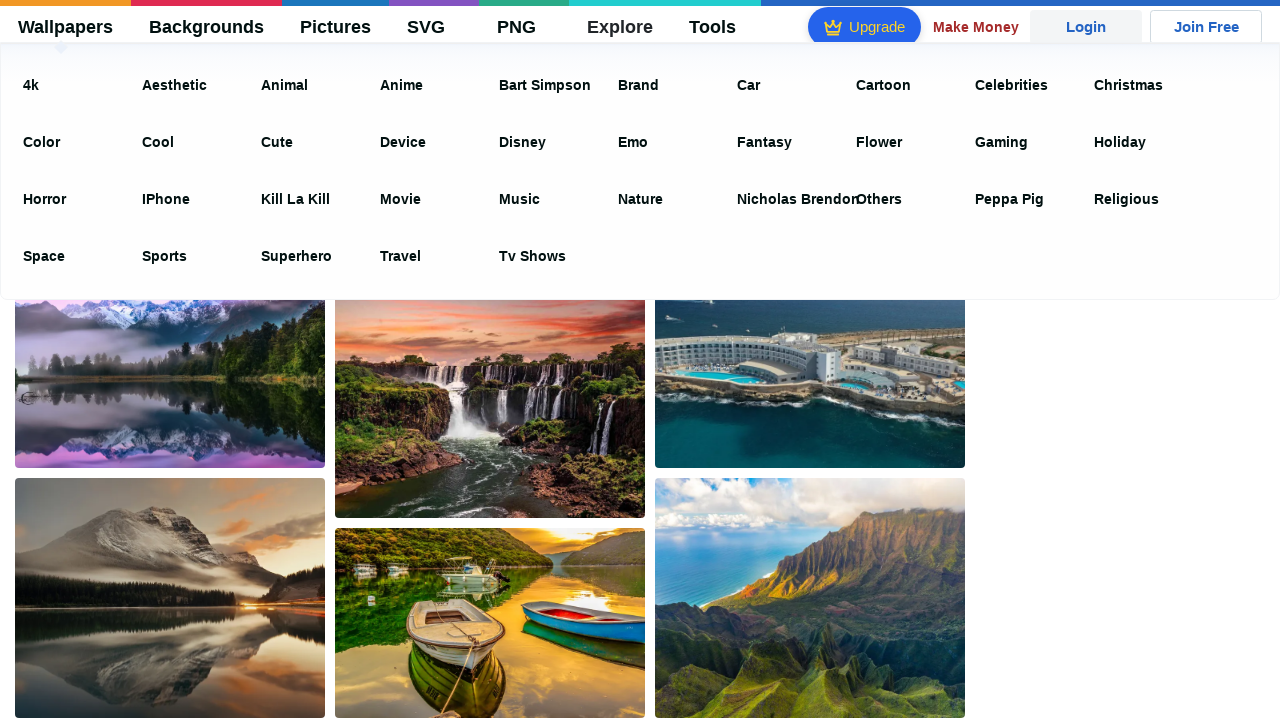

Clicked wallpaper 1 to view details at (170, 373) on xpath=//main//ul/li[1]//figure/a[1]
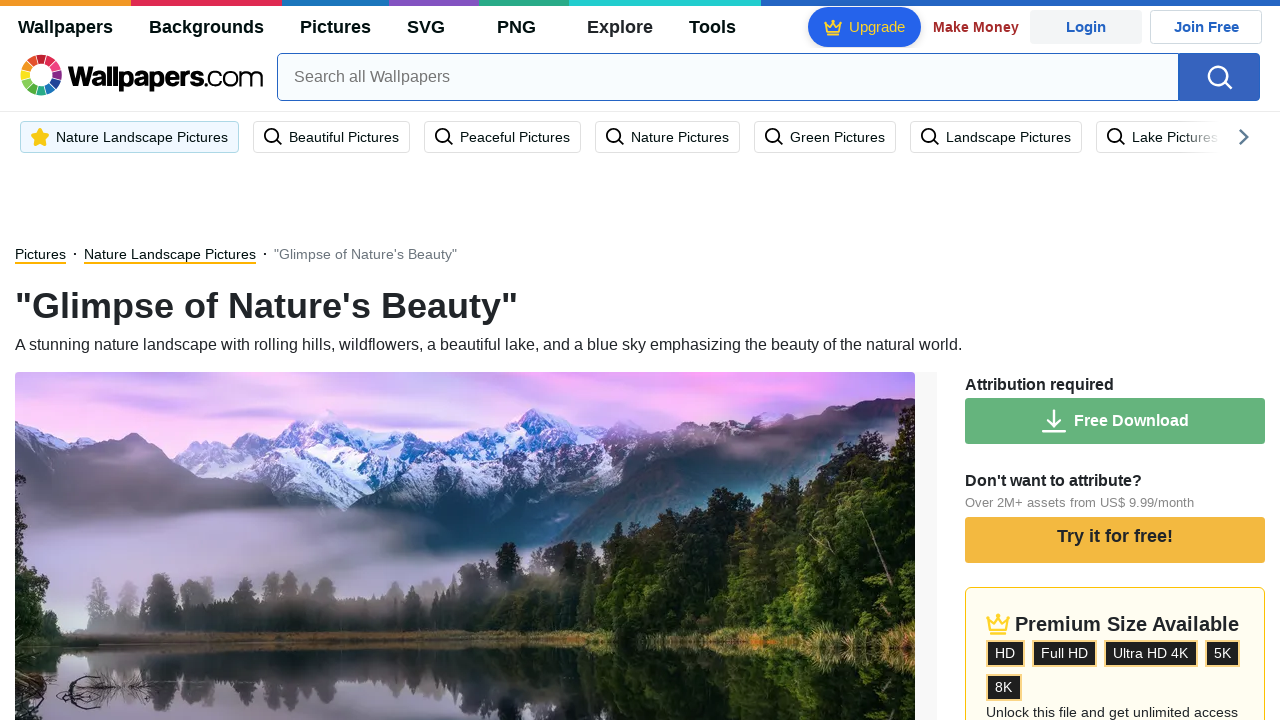

Wallpaper 1 detail image loaded
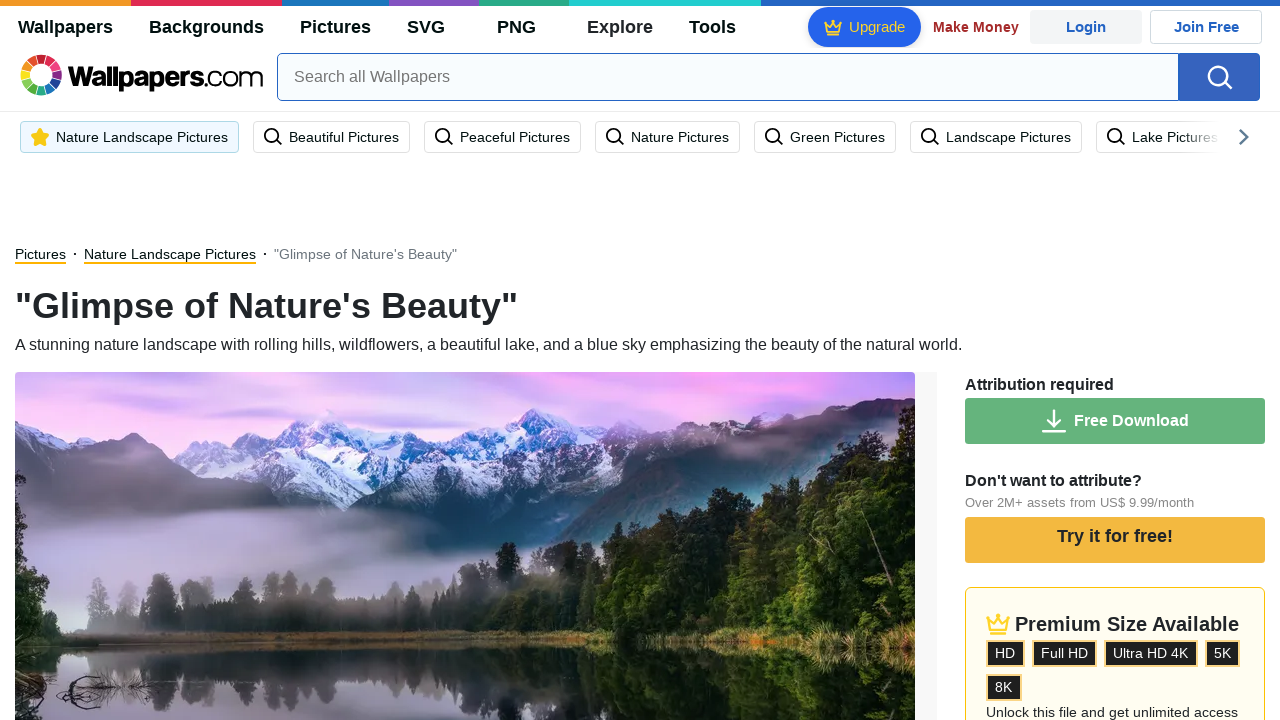

Filled header search field with 'nature landscapes' to return to results on #headerSearch
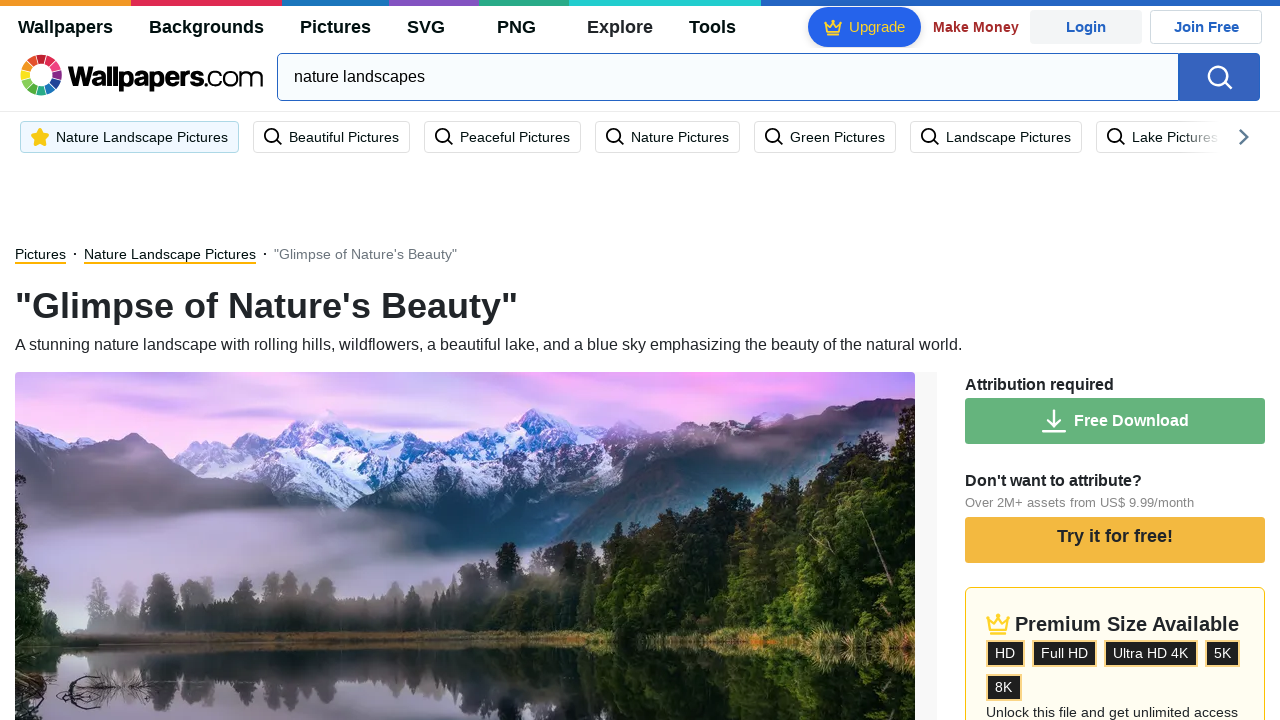

Pressed Enter to search and return to results on #headerSearch
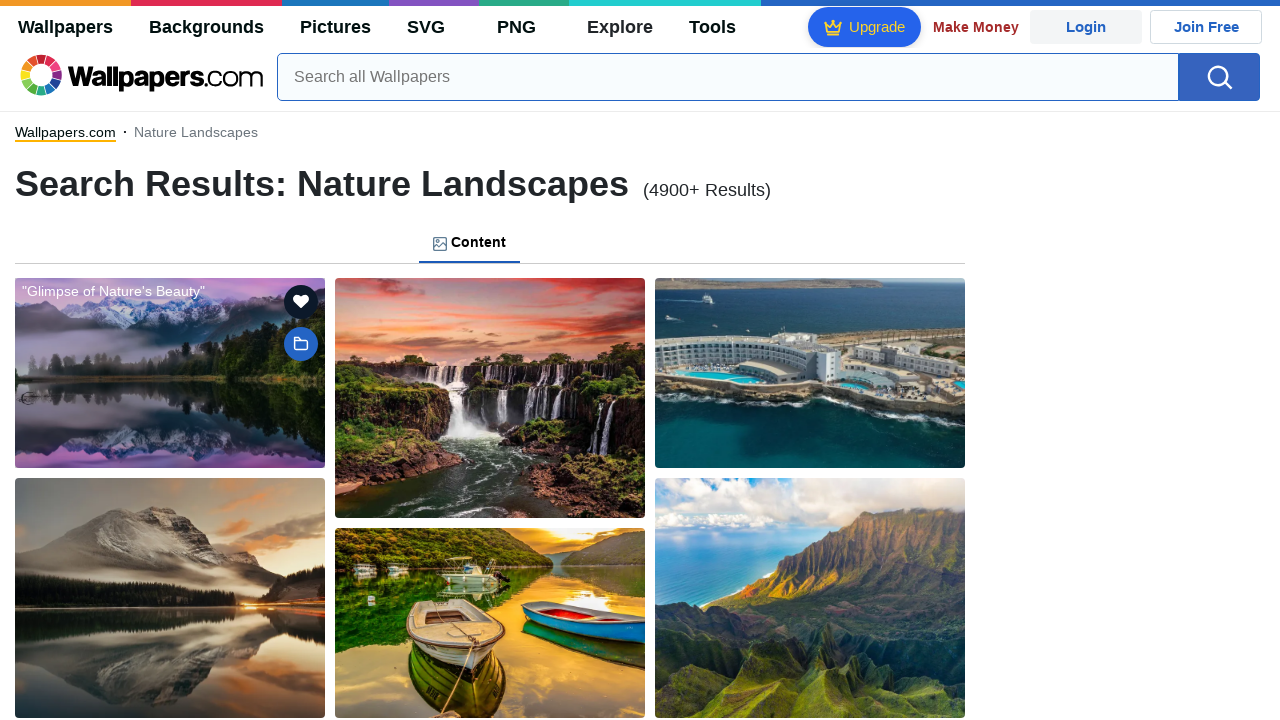

Search results reloaded
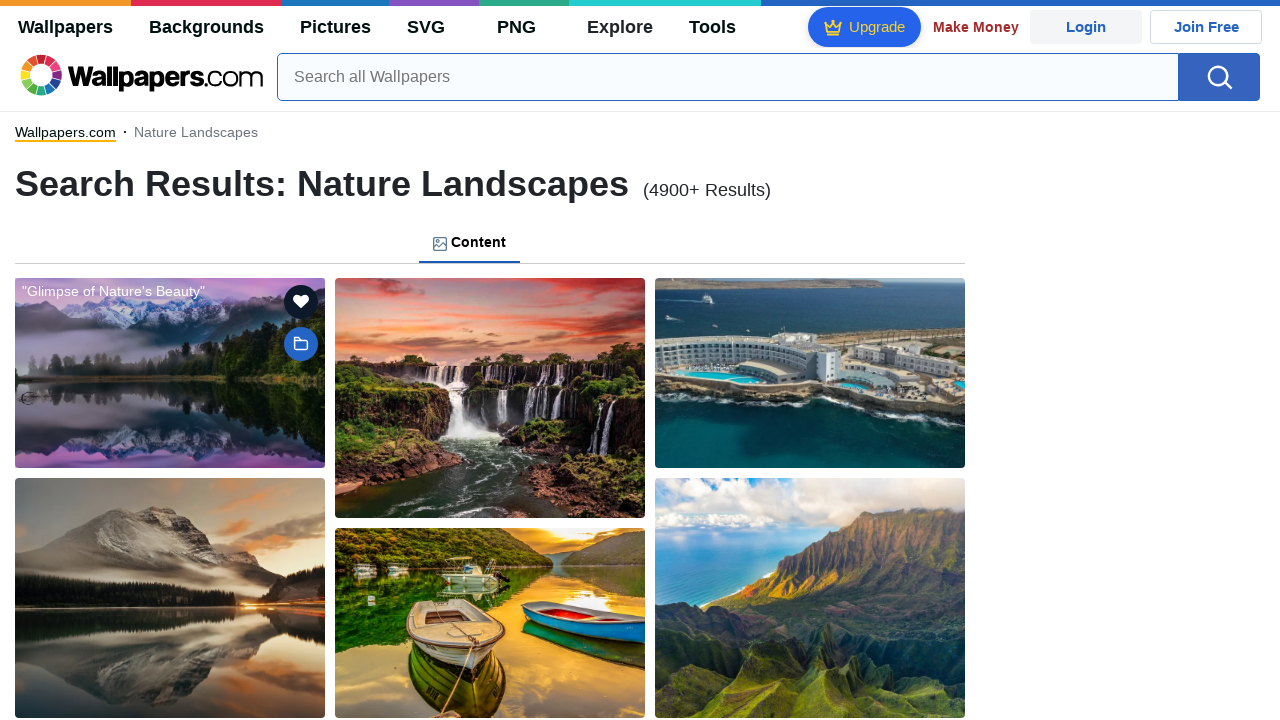

Wallpaper 2 selector is ready
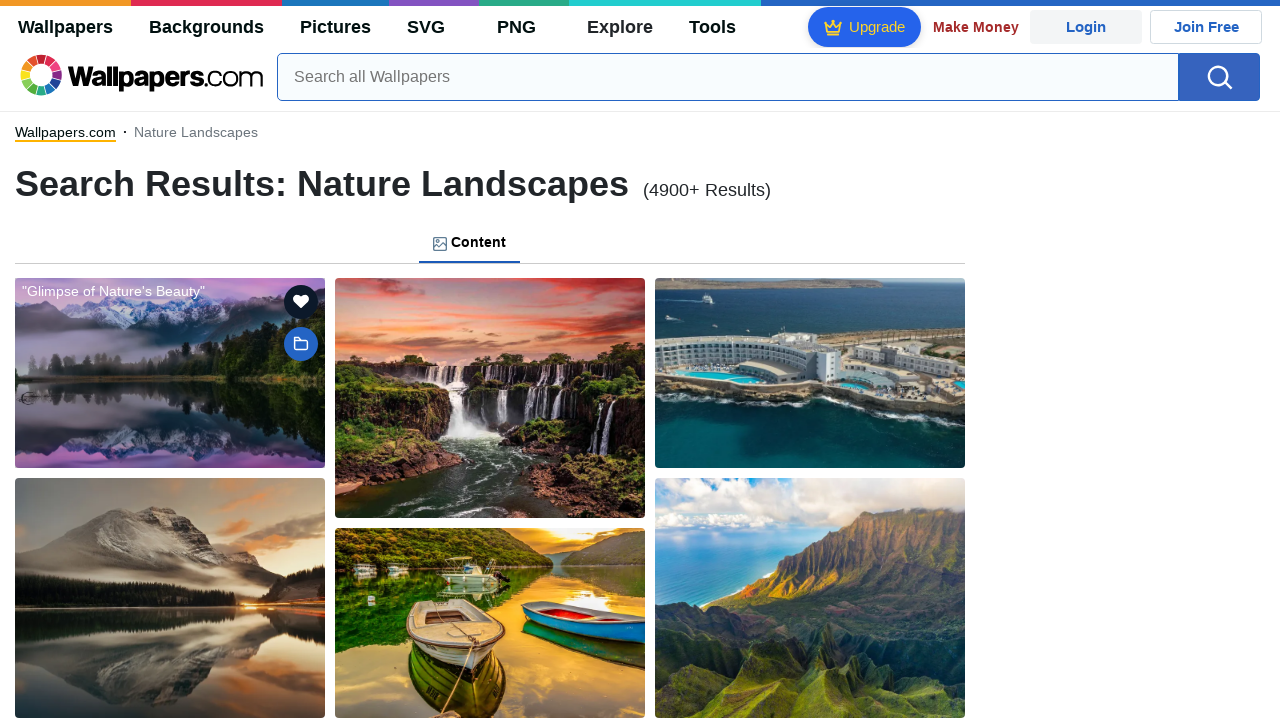

Clicked wallpaper 2 to view details at (490, 398) on xpath=//main//ul/li[2]//figure/a[1]
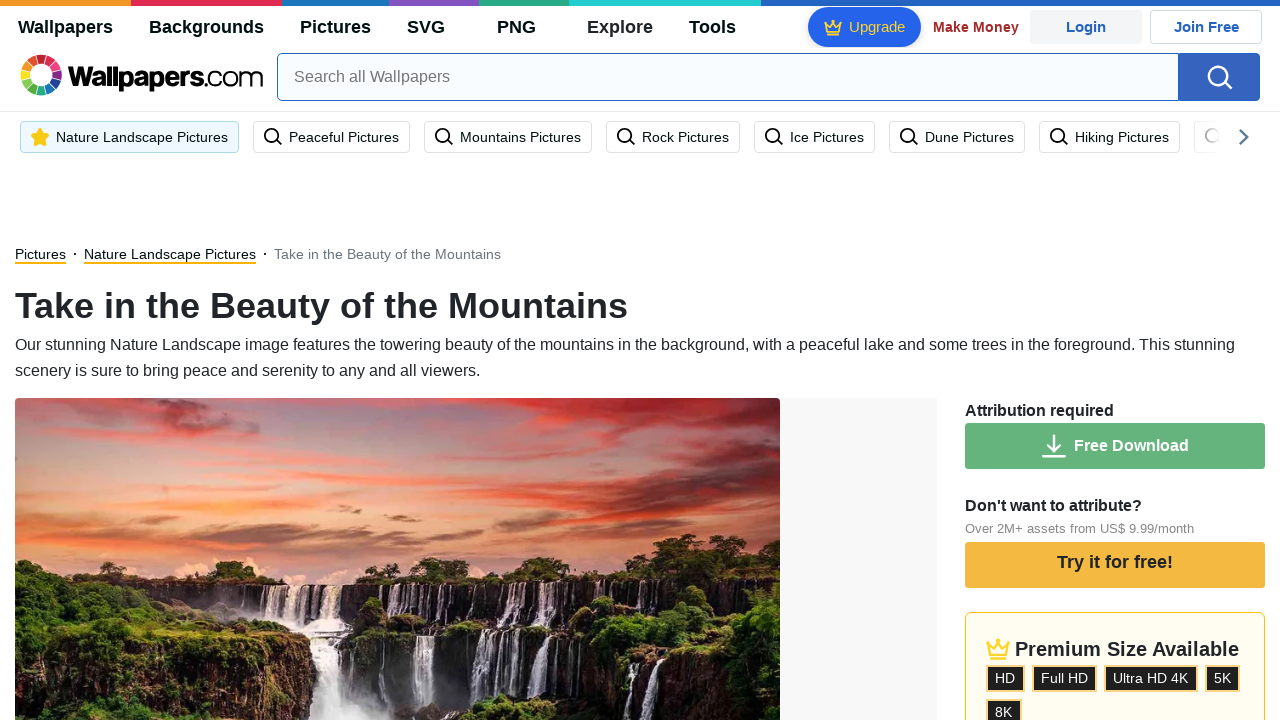

Wallpaper 2 detail image loaded
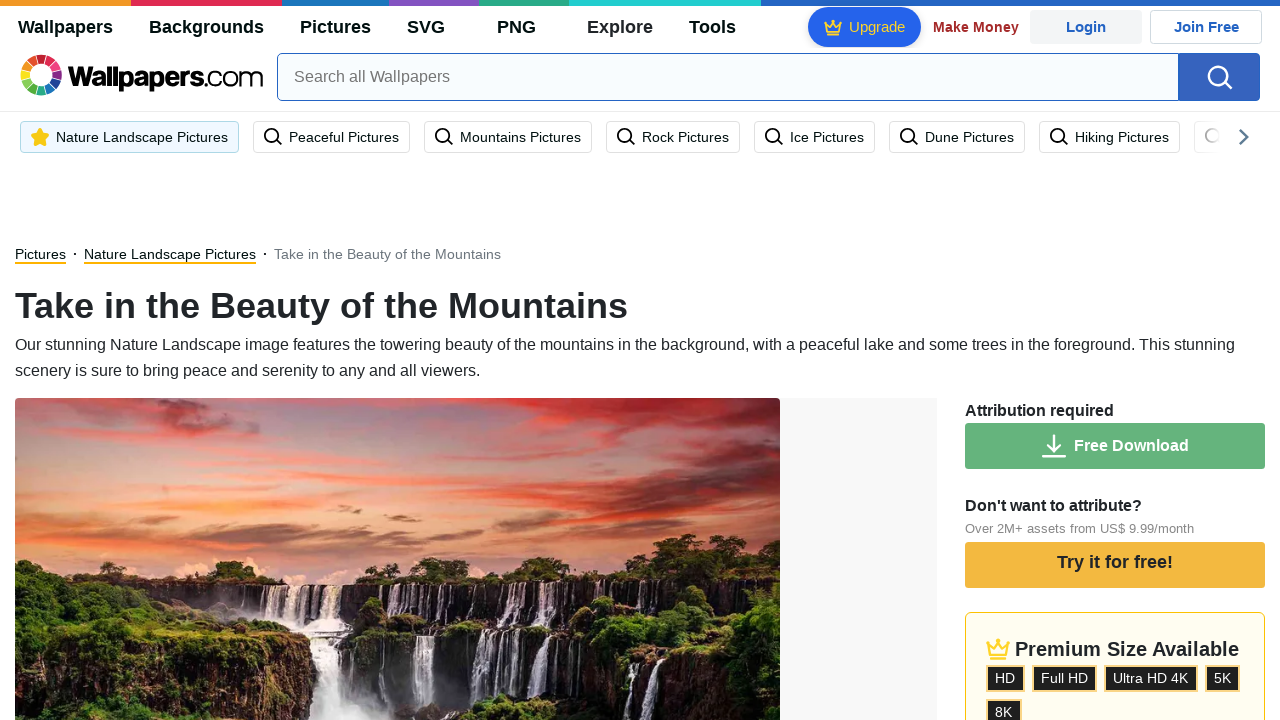

Filled header search field with 'nature landscapes' to return to results on #headerSearch
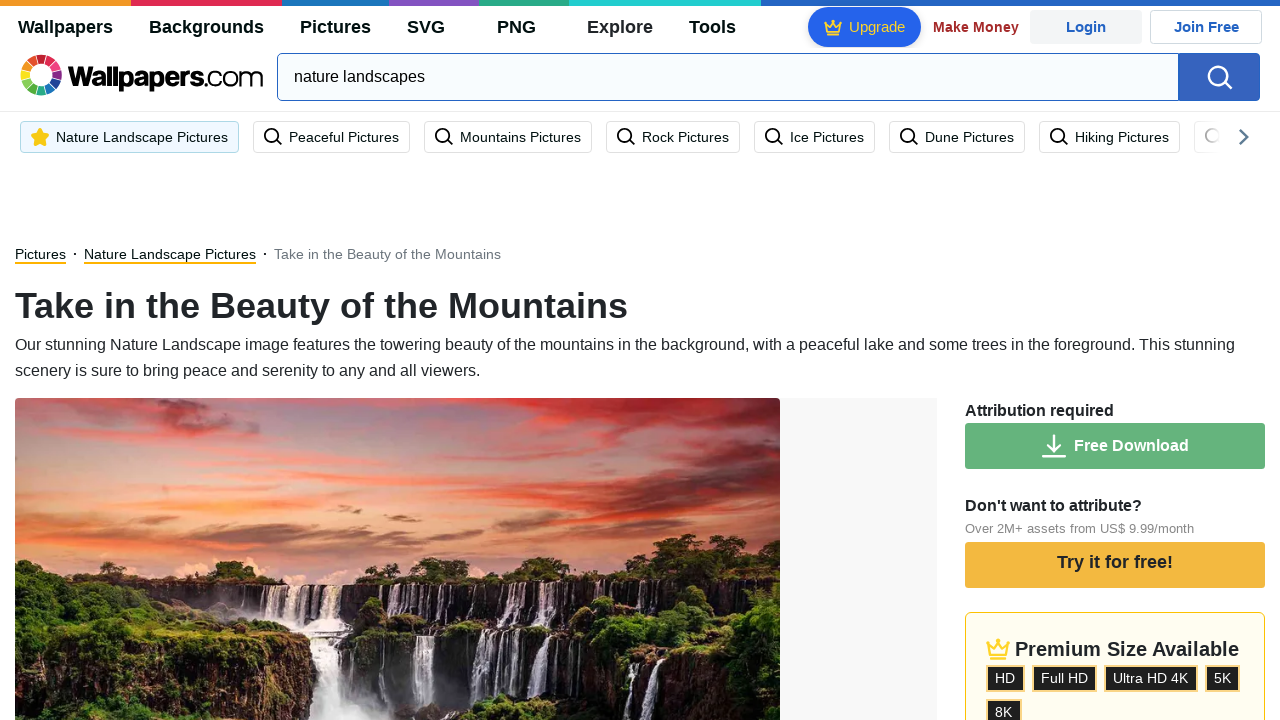

Pressed Enter to search and return to results on #headerSearch
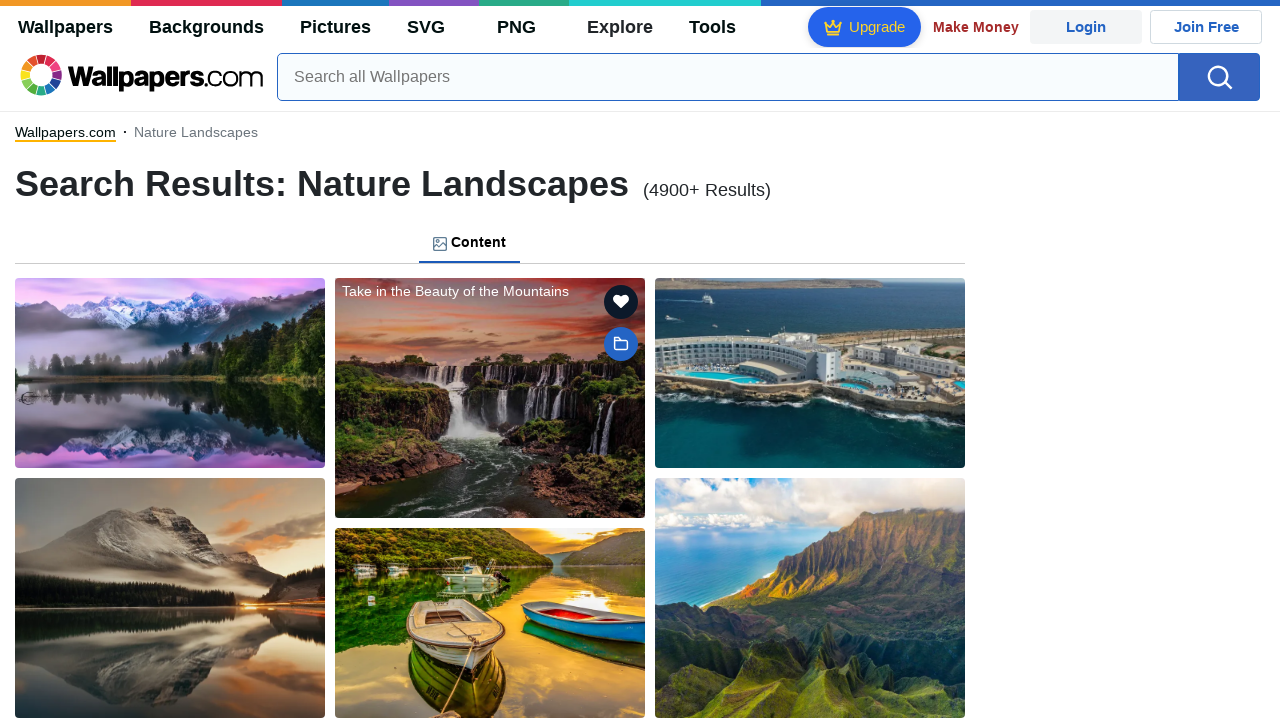

Search results reloaded
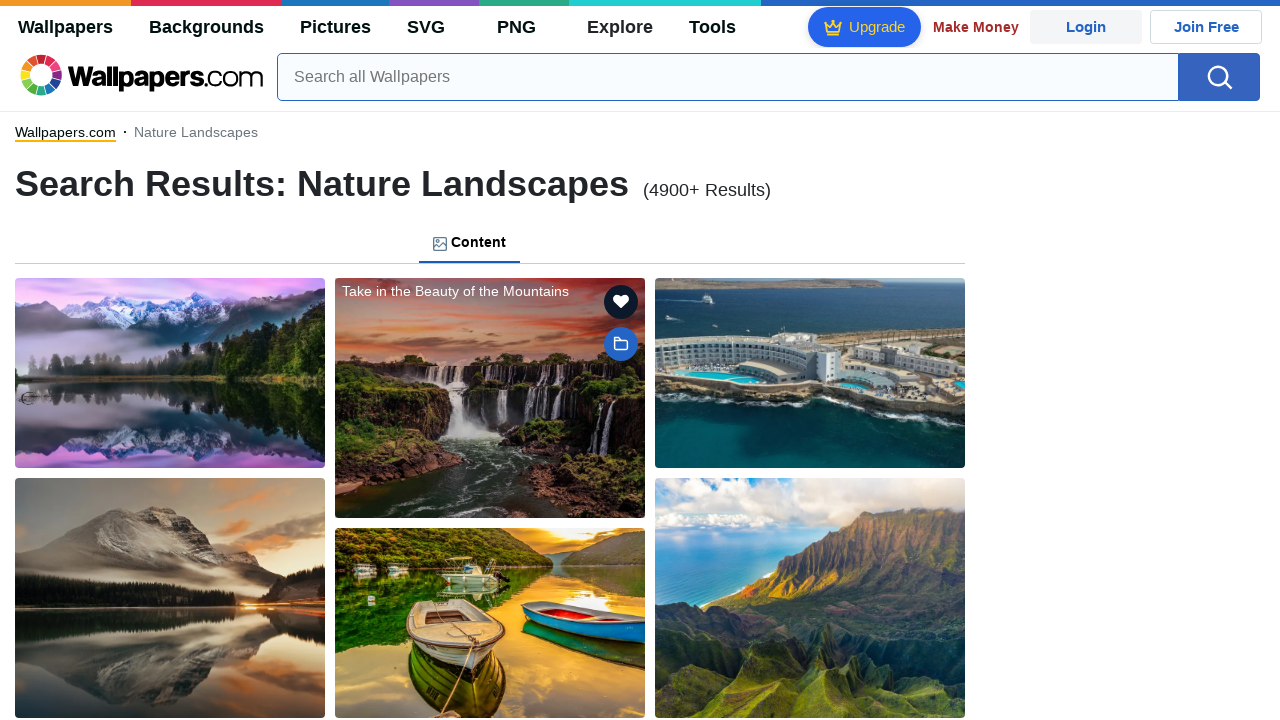

Wallpaper 3 selector is ready
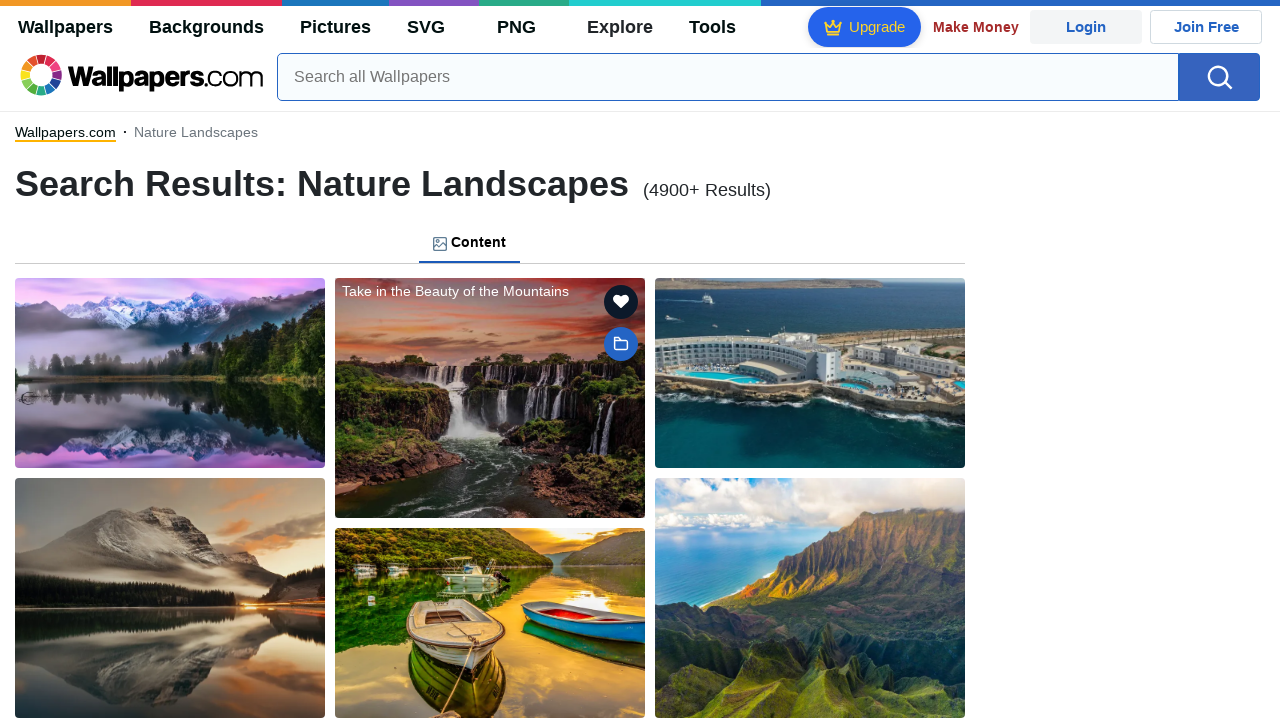

Clicked wallpaper 3 to view details at (810, 373) on xpath=//main//ul/li[3]//figure/a[1]
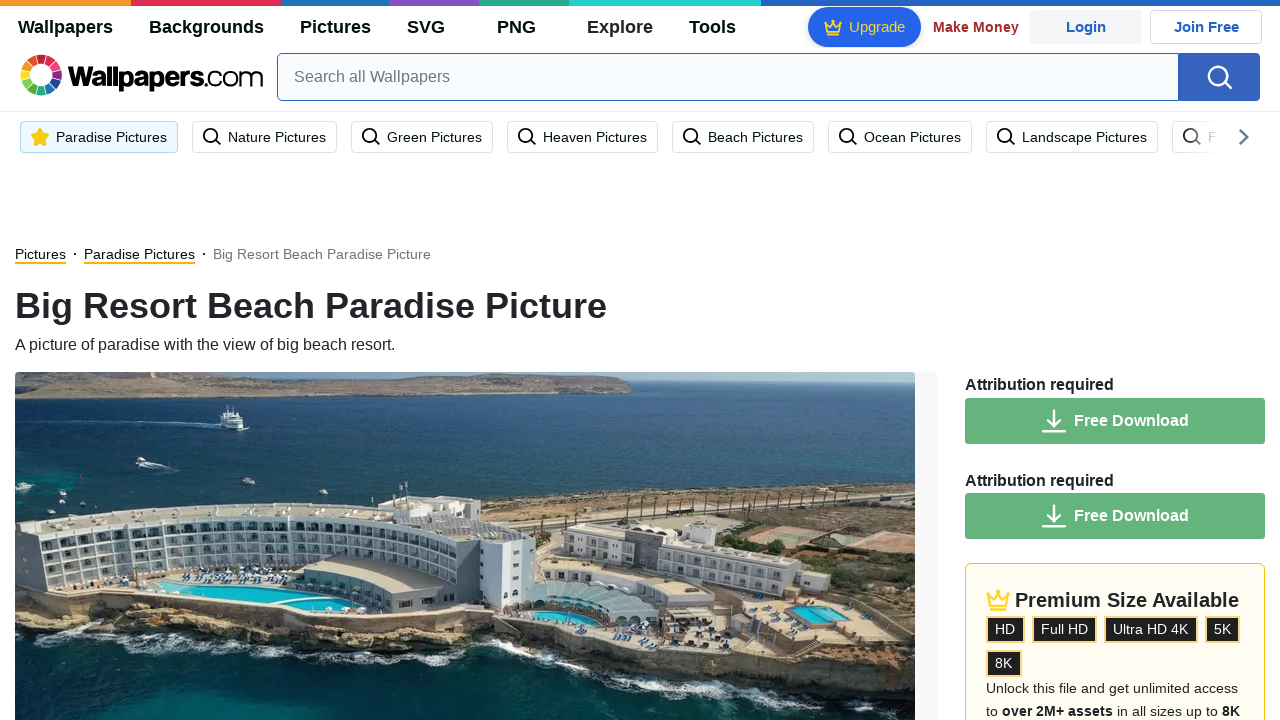

Wallpaper 3 detail image loaded
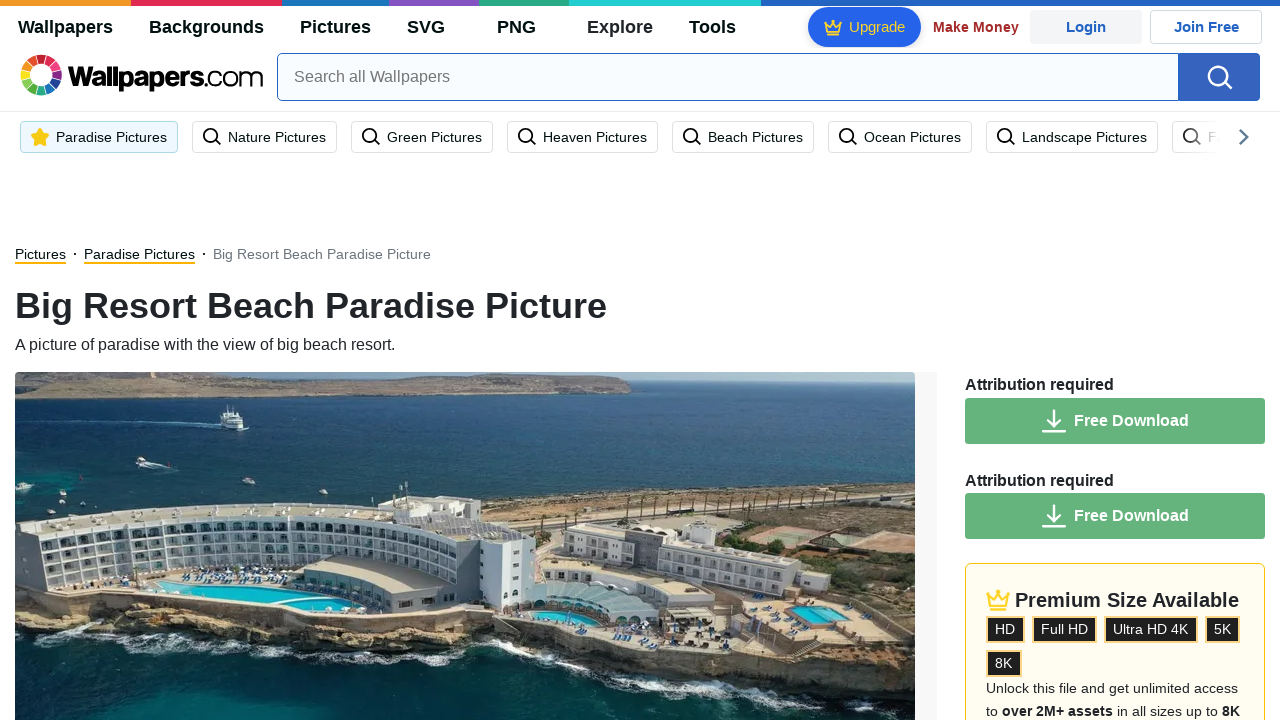

Filled header search field with 'nature landscapes' to return to results on #headerSearch
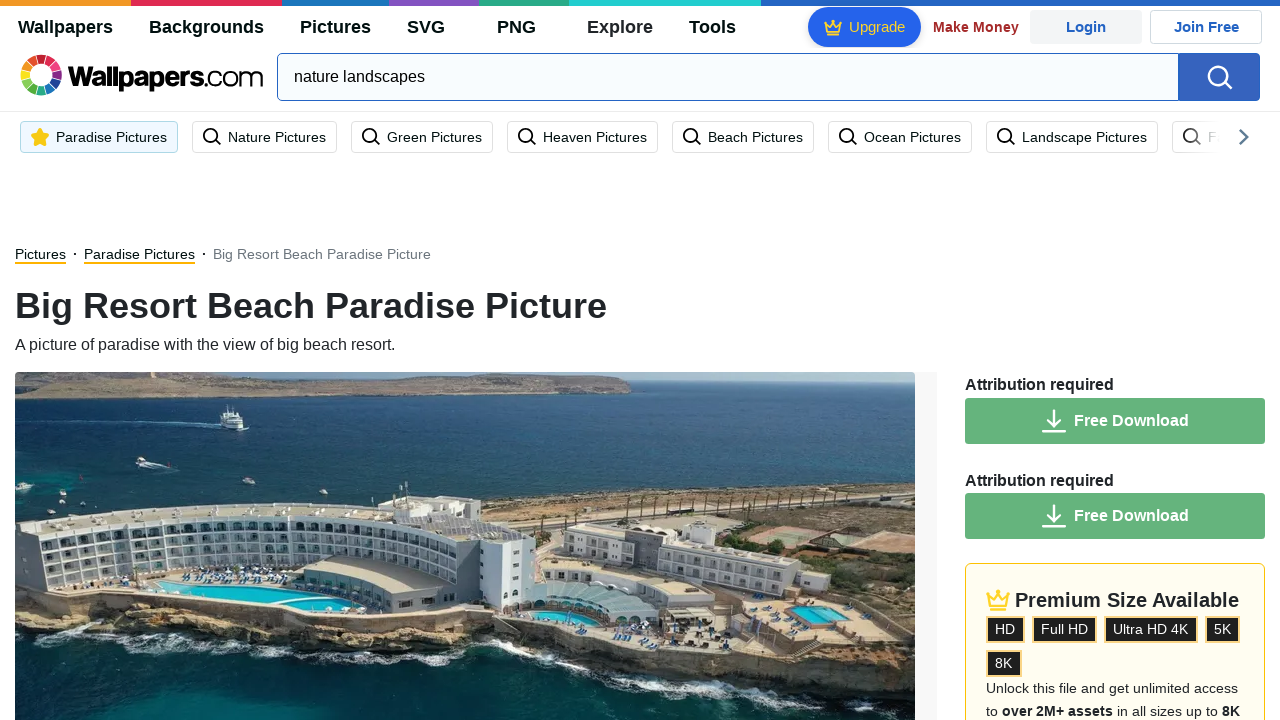

Pressed Enter to search and return to results on #headerSearch
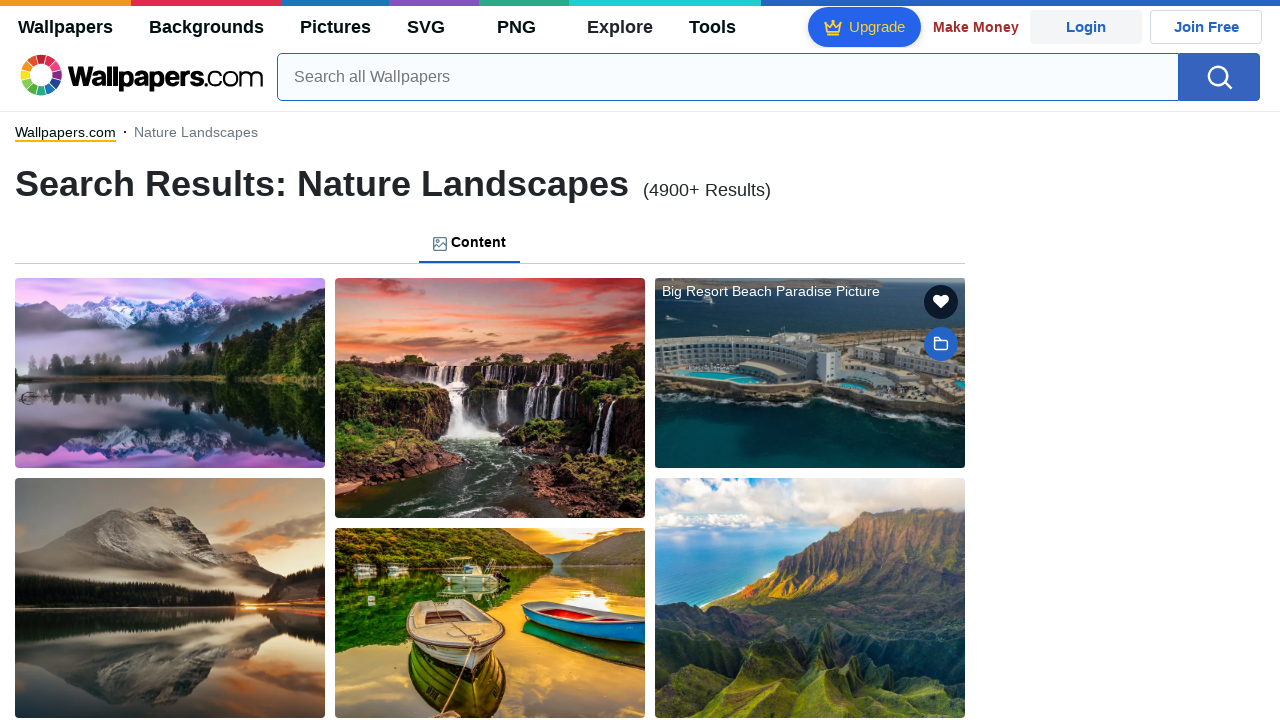

Search results reloaded
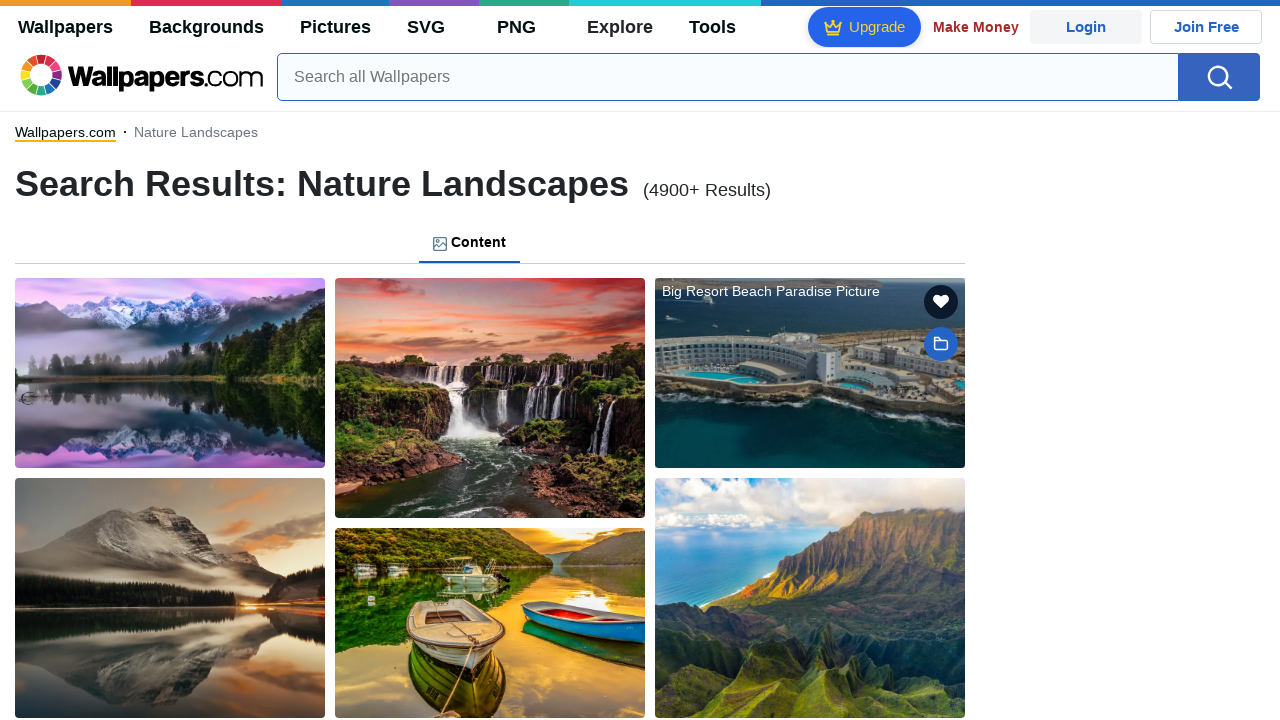

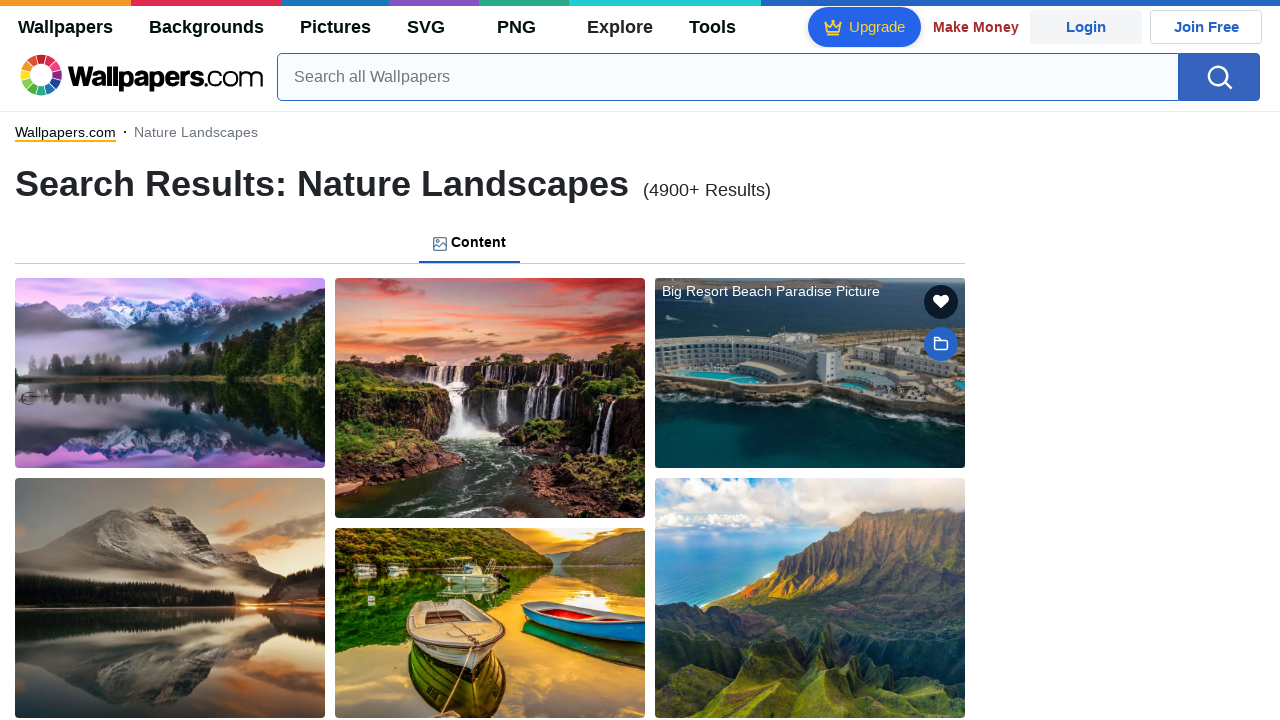